Navigates to Dongchedi car website and interacts with the brand/car series selection input field

Starting URL: https://www.dongchedi.com/

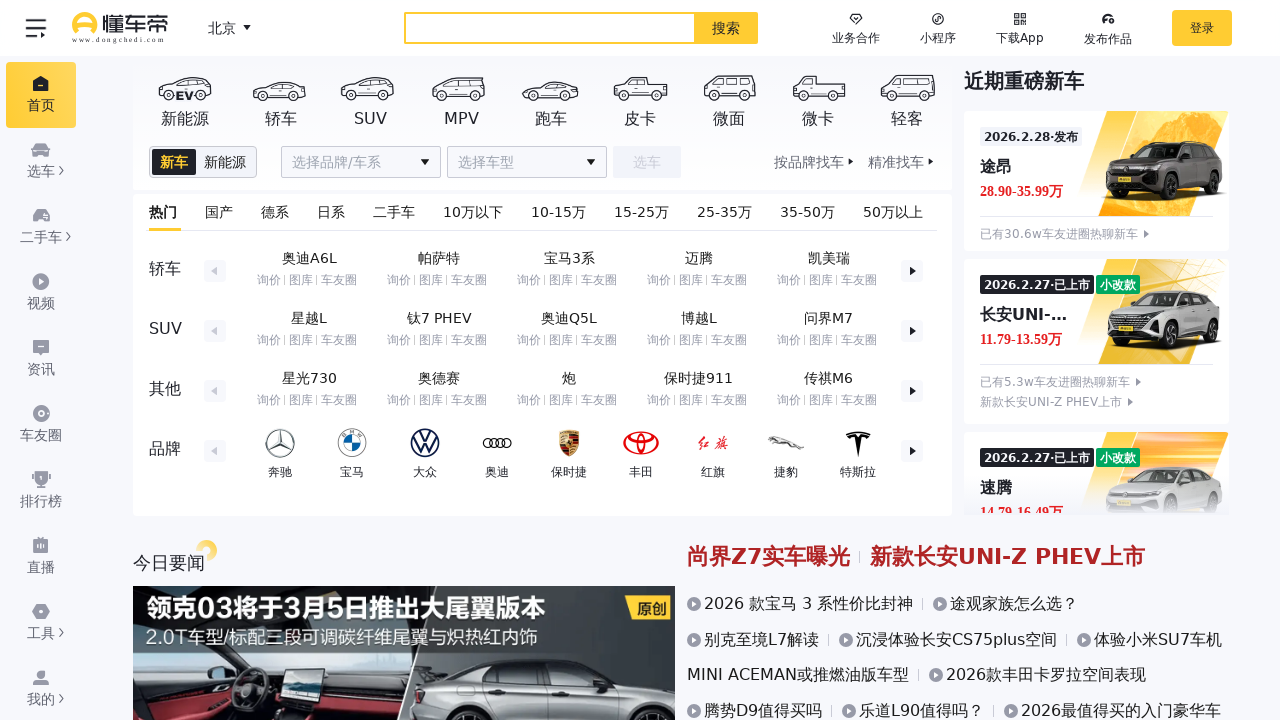

Page loaded with domcontentloaded state
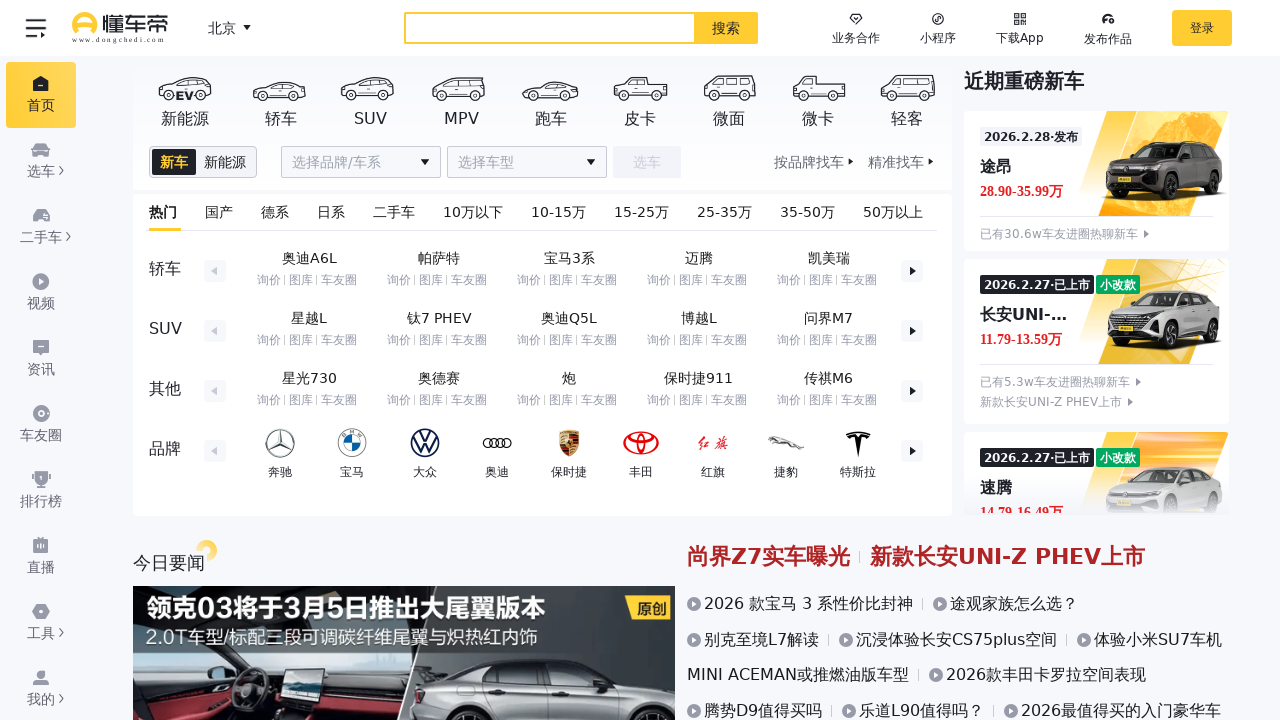

Clicked on brand/car series selection input field at (361, 162) on input[placeholder='选择品牌/车系']
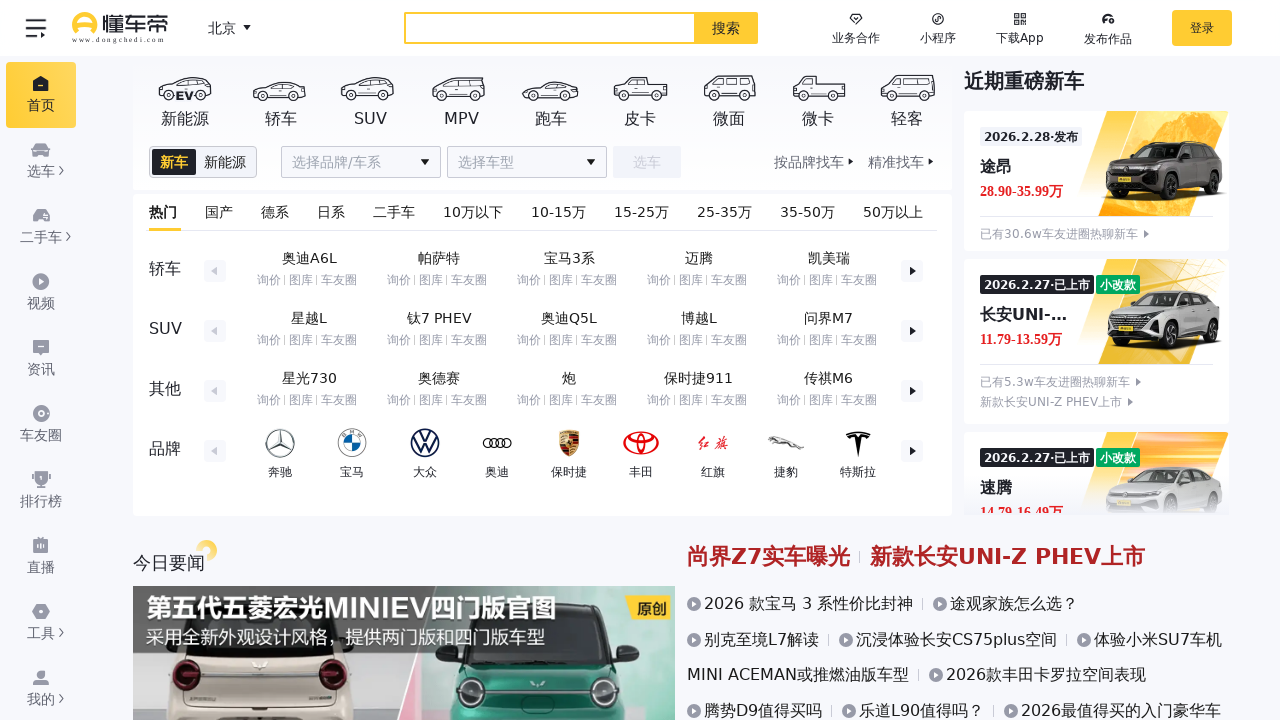

Waited 1000ms for dropdown or selection panel to appear
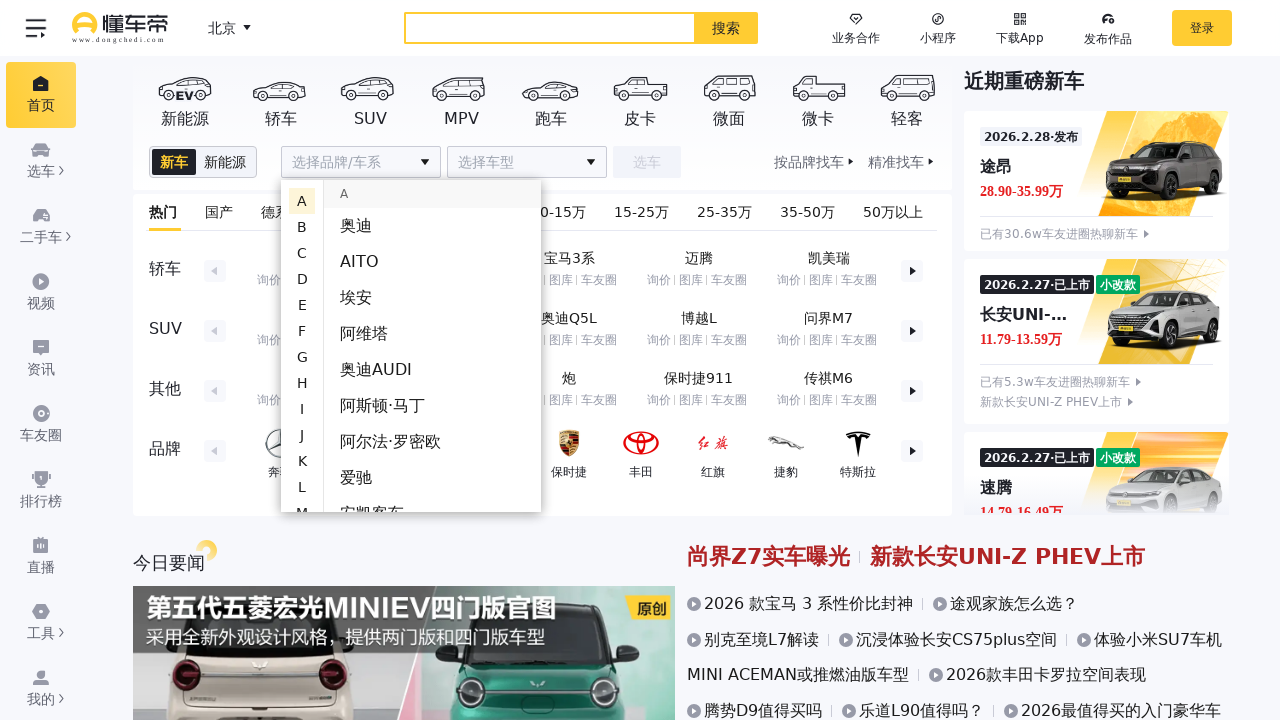

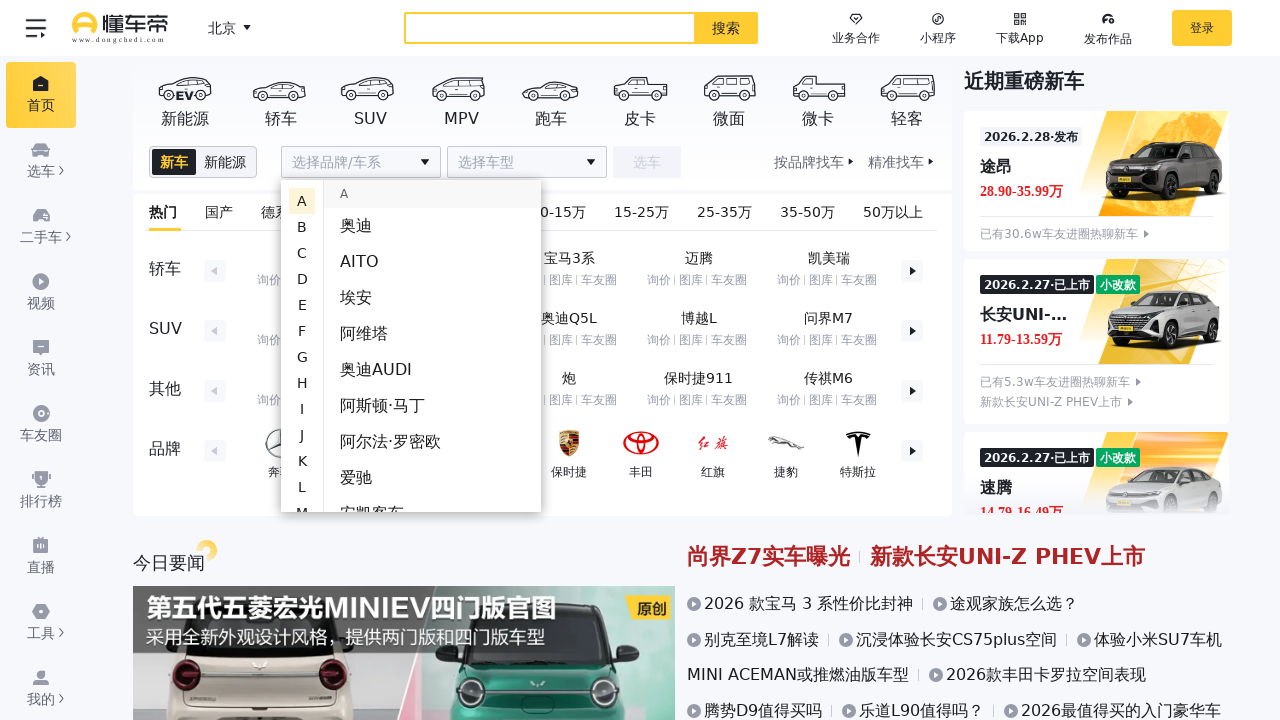